Tests that other controls (checkbox, label) are hidden when editing a todo item.

Starting URL: https://demo.playwright.dev/todomvc/#/

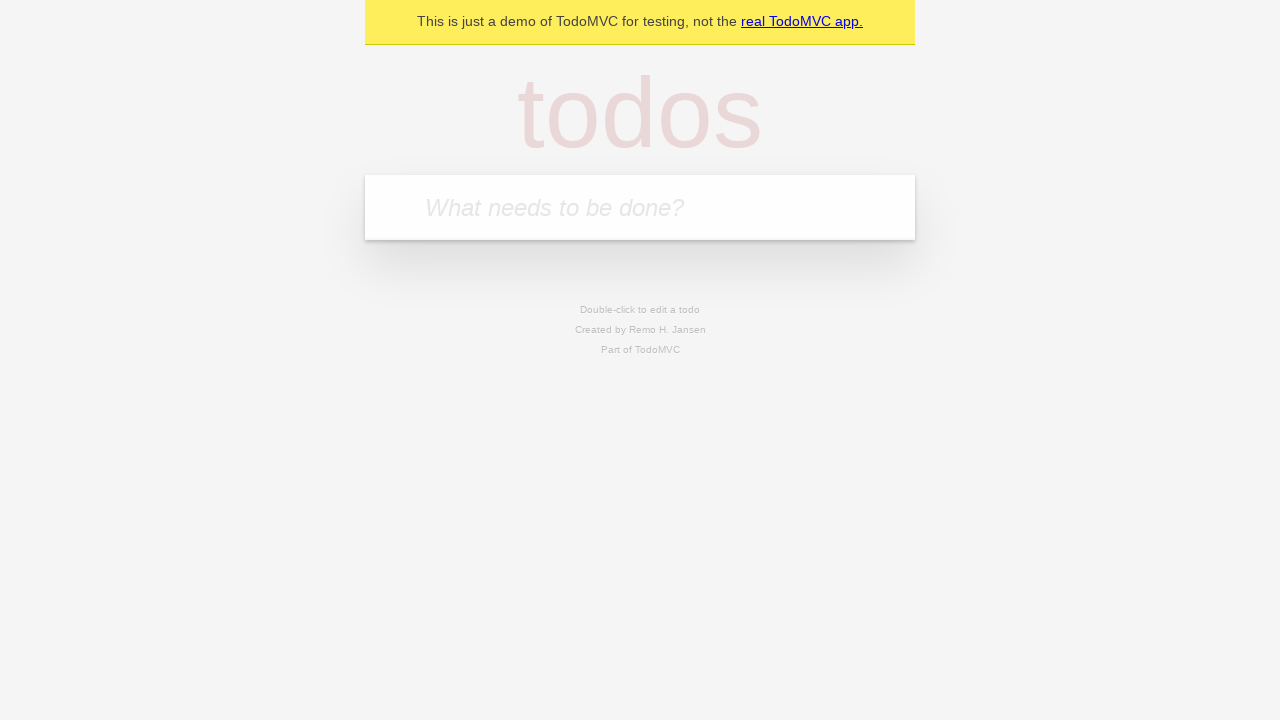

Filled todo input with 'buy some cheese' on internal:attr=[placeholder="What needs to be done?"i]
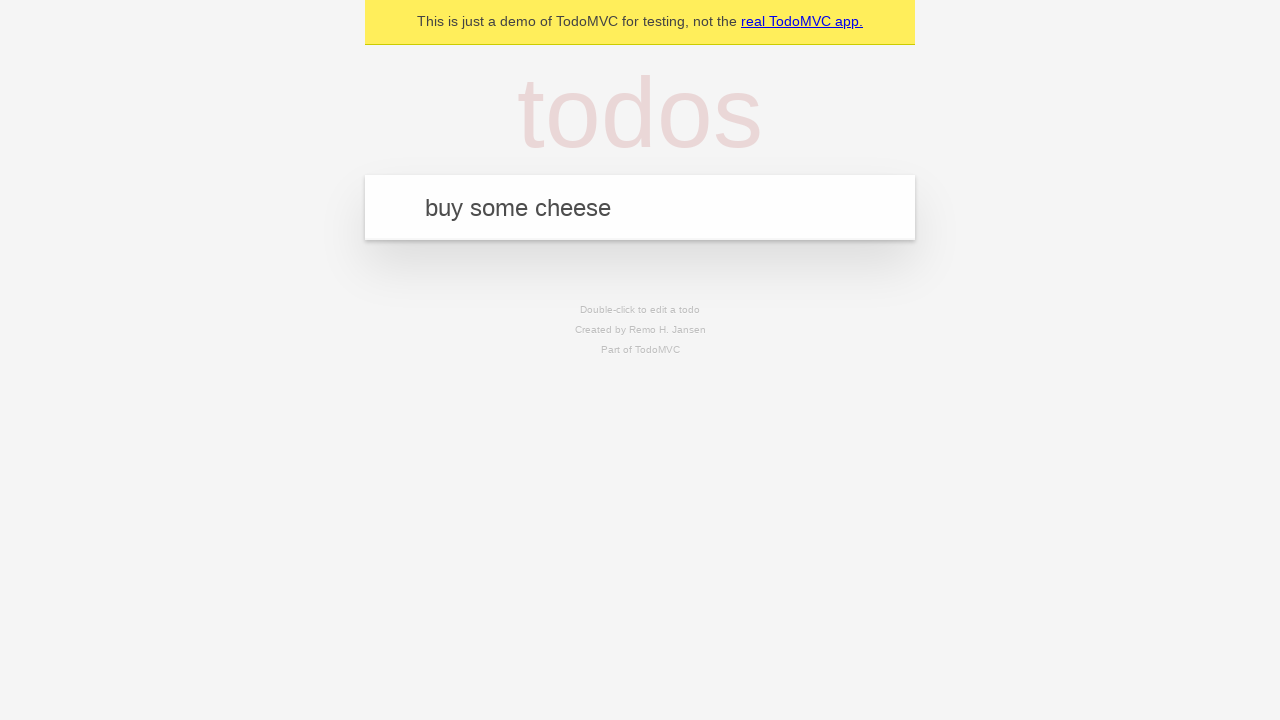

Pressed Enter to create first todo on internal:attr=[placeholder="What needs to be done?"i]
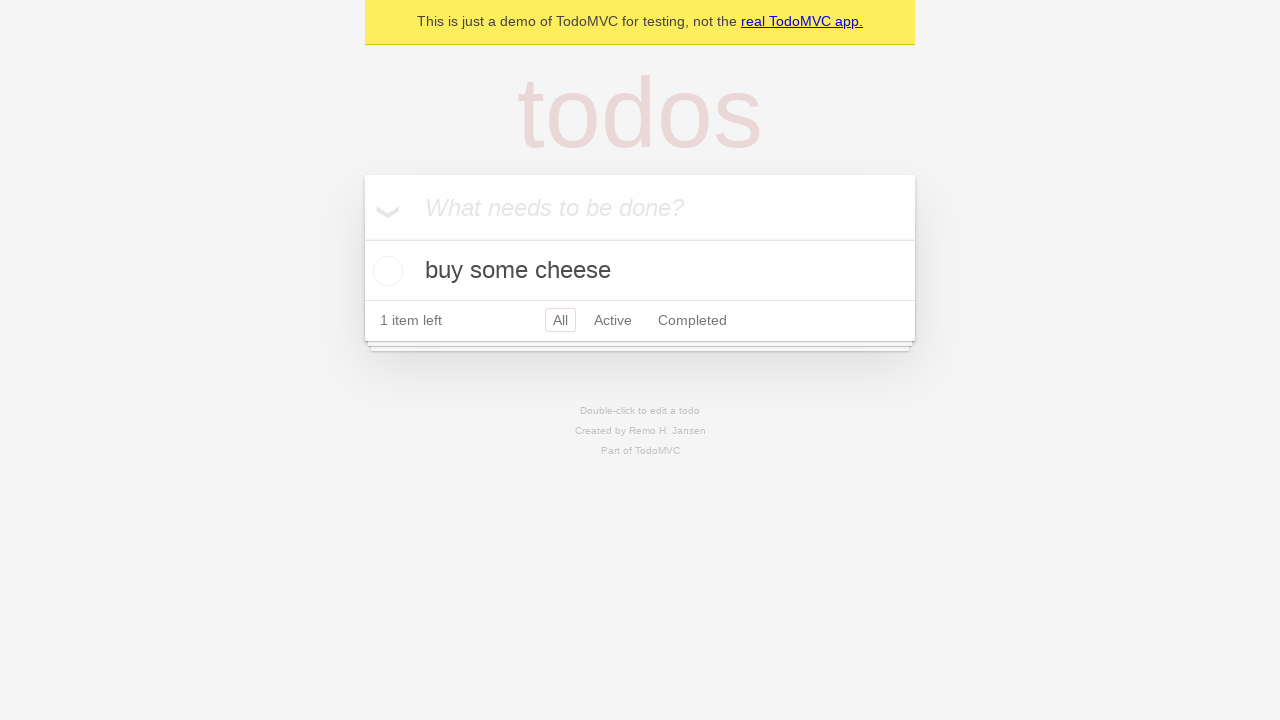

Filled todo input with 'feed the cat' on internal:attr=[placeholder="What needs to be done?"i]
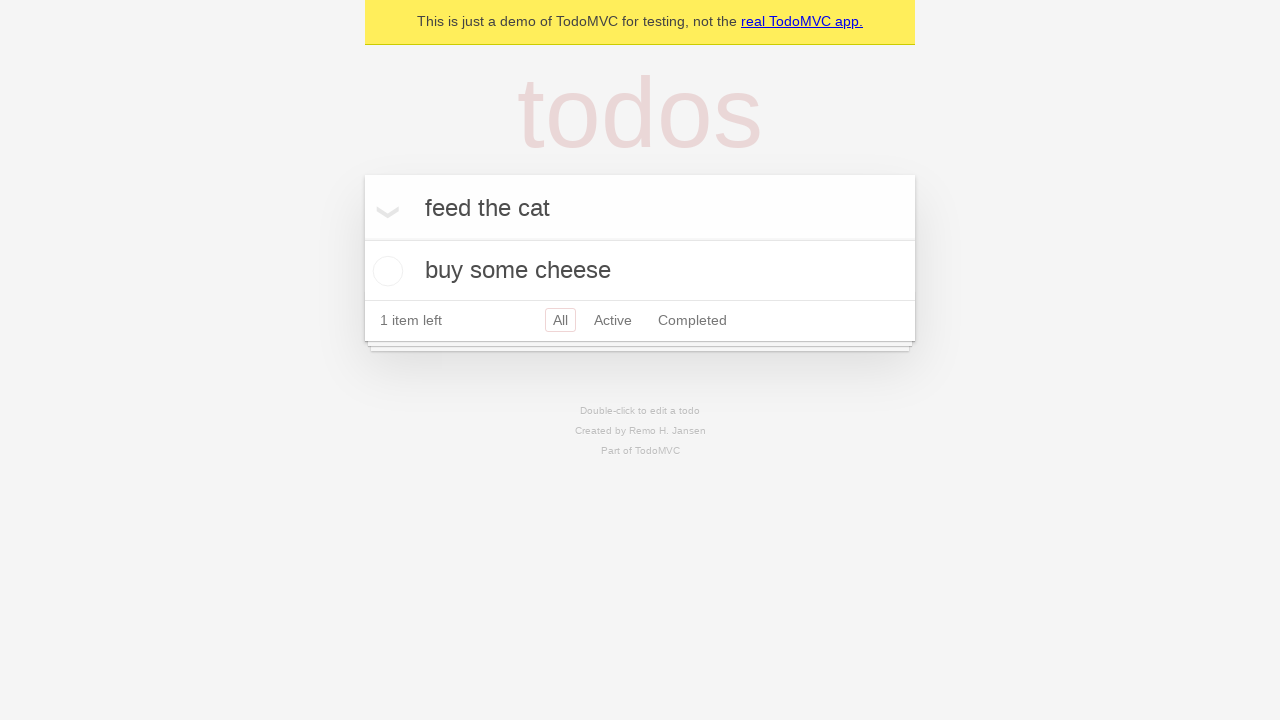

Pressed Enter to create second todo on internal:attr=[placeholder="What needs to be done?"i]
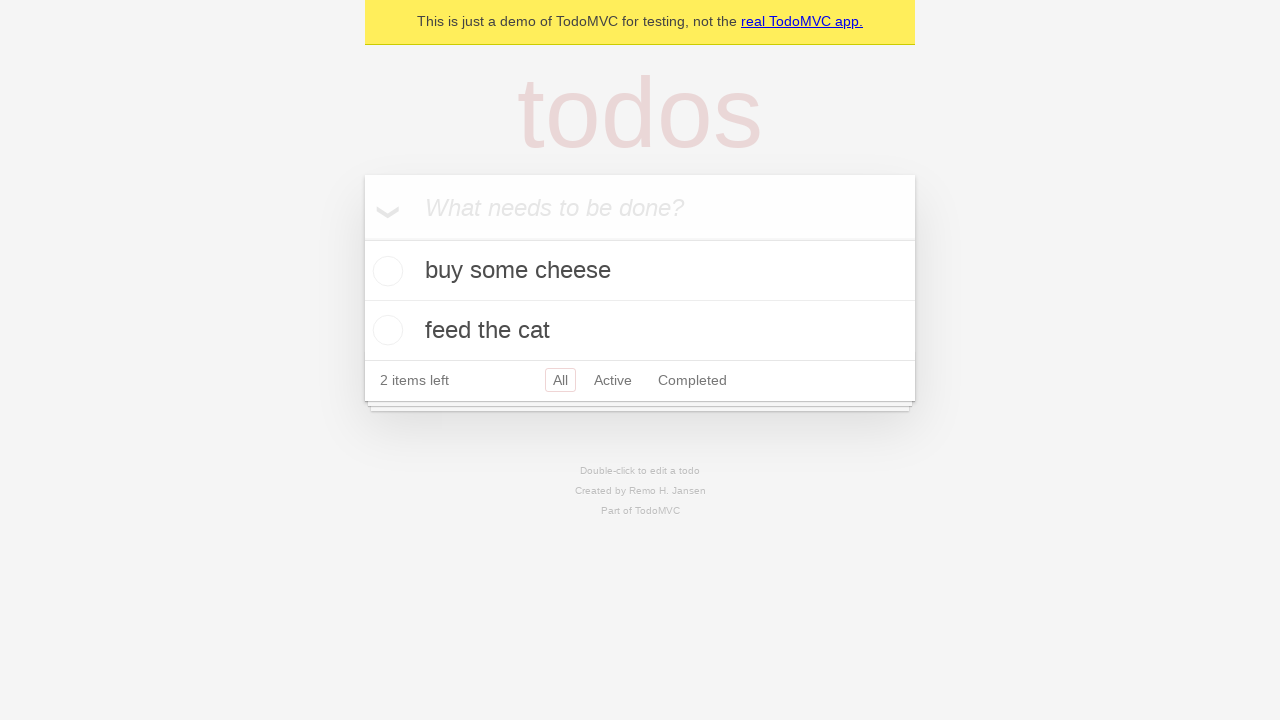

Filled todo input with 'book a doctors appointment' on internal:attr=[placeholder="What needs to be done?"i]
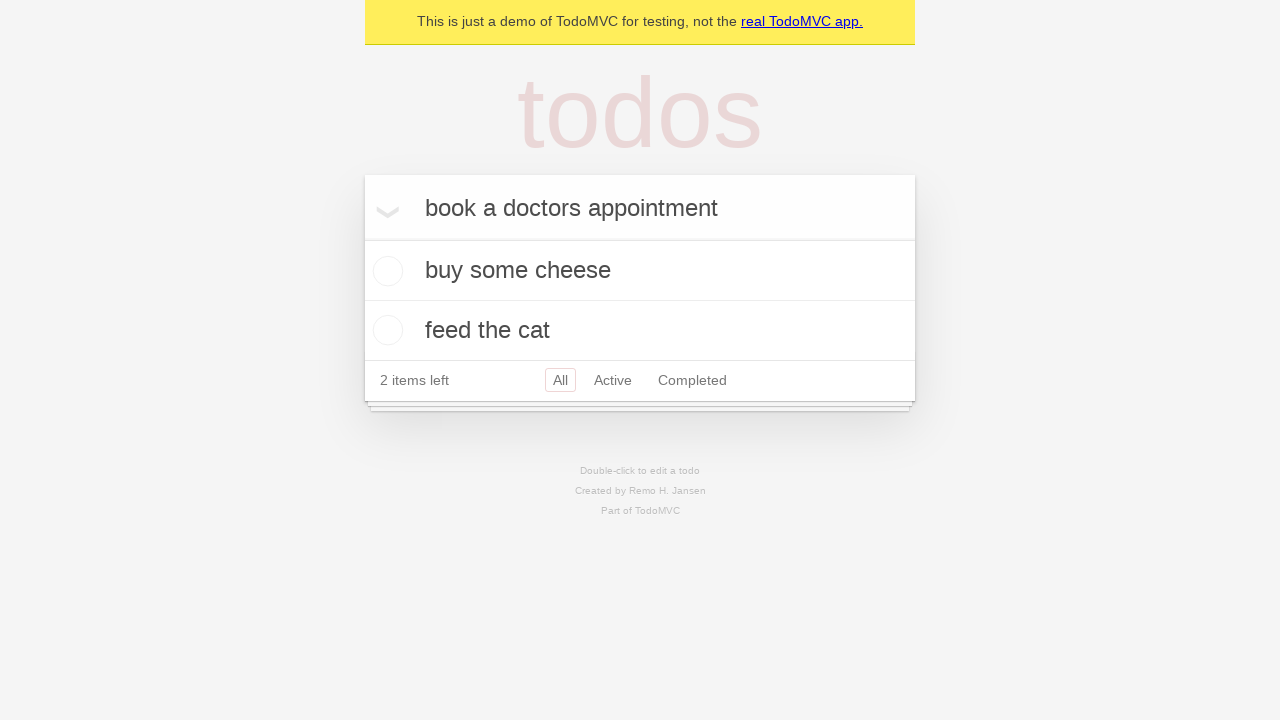

Pressed Enter to create third todo on internal:attr=[placeholder="What needs to be done?"i]
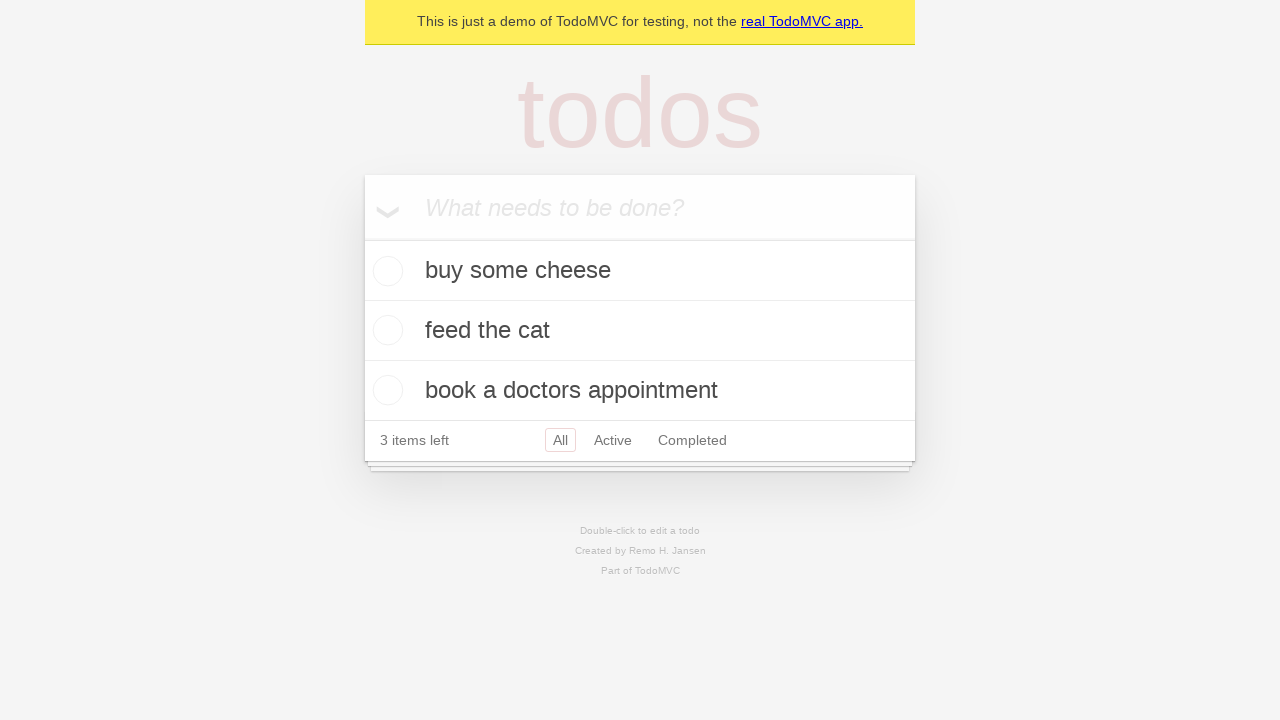

Double-clicked second todo item to enter edit mode at (640, 331) on internal:testid=[data-testid="todo-item"s] >> nth=1
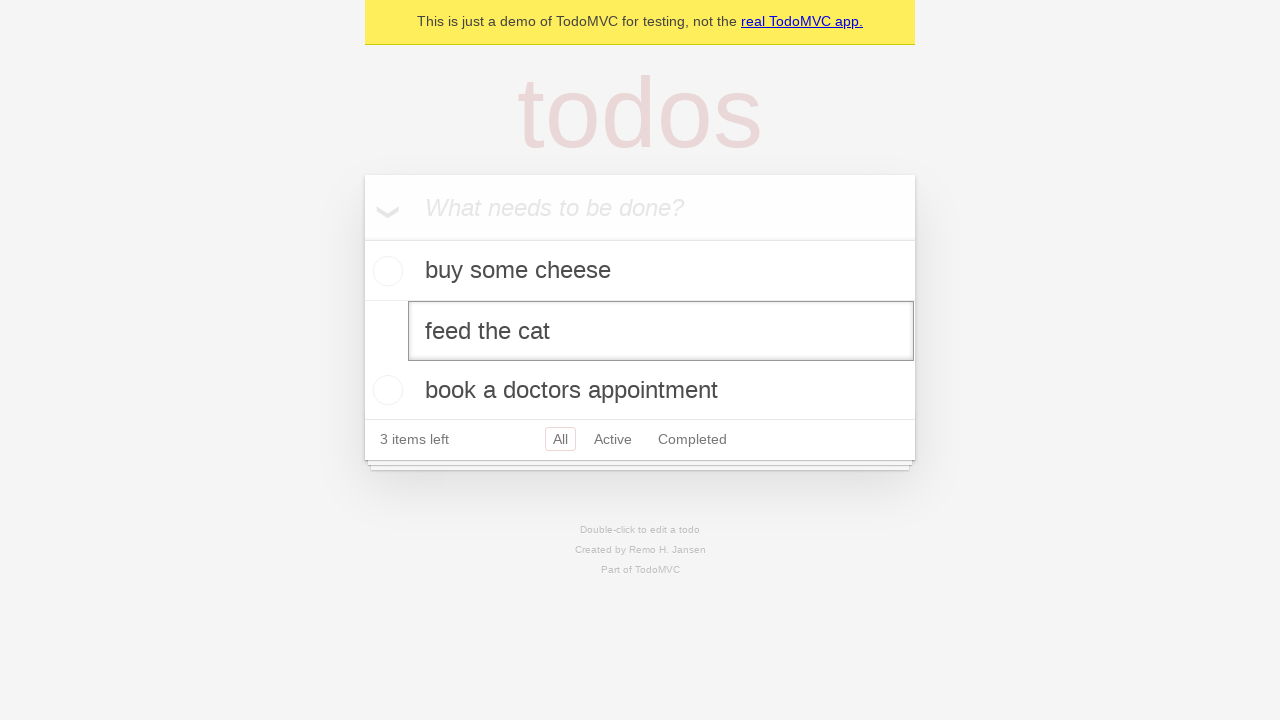

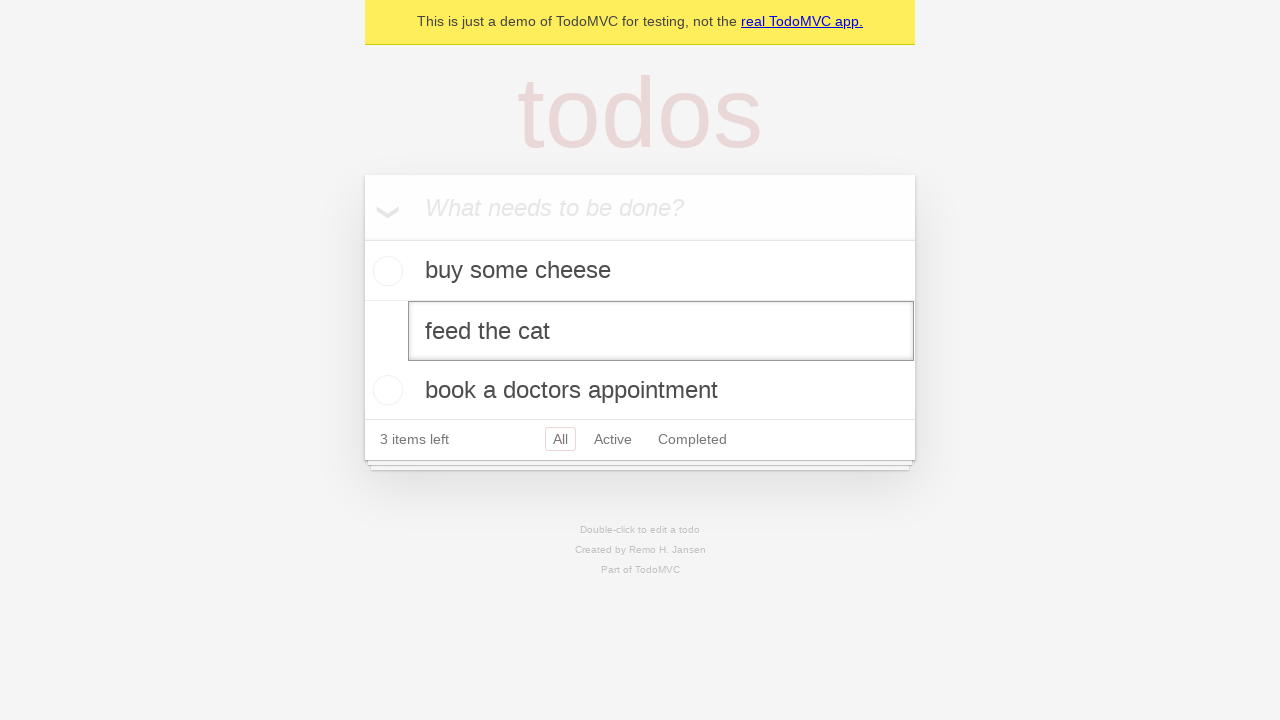